Navigates to OpenCart demo store homepage and verifies the page title is "Your Store"

Starting URL: http://opencart.abstracta.us

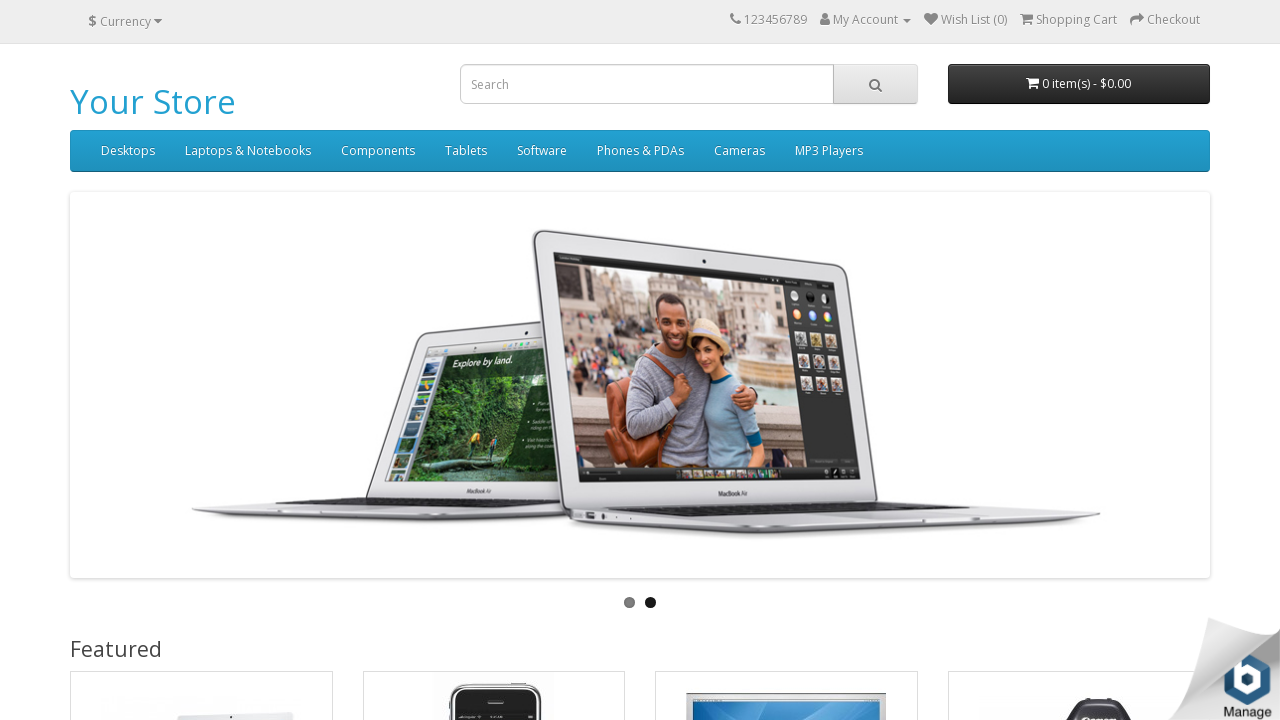

Navigated to OpenCart demo store homepage at http://opencart.abstracta.us
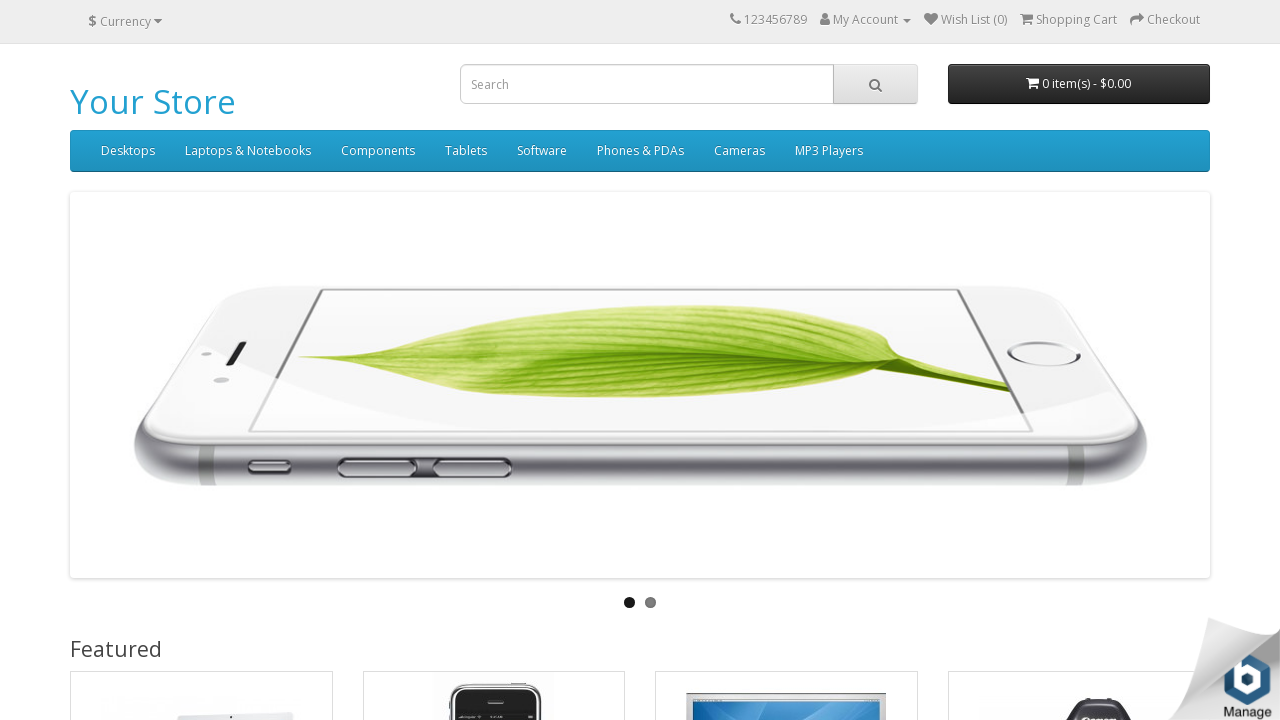

Verified page title is 'Your Store'
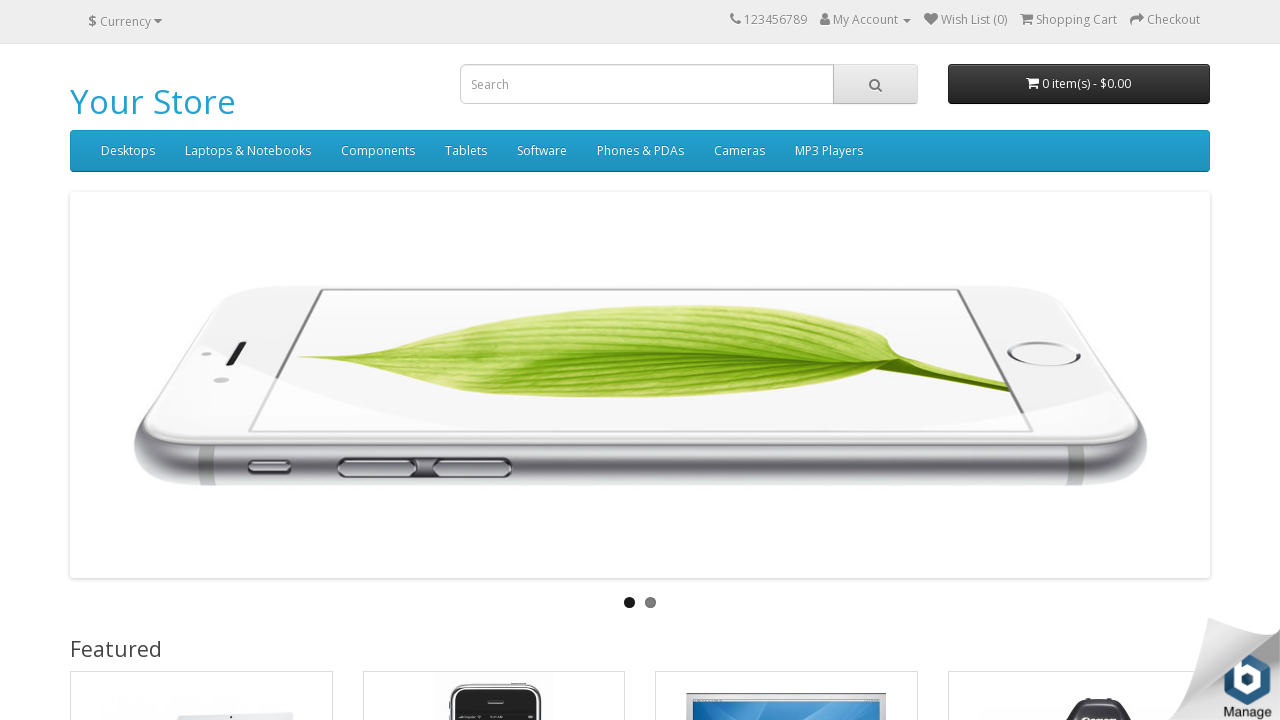

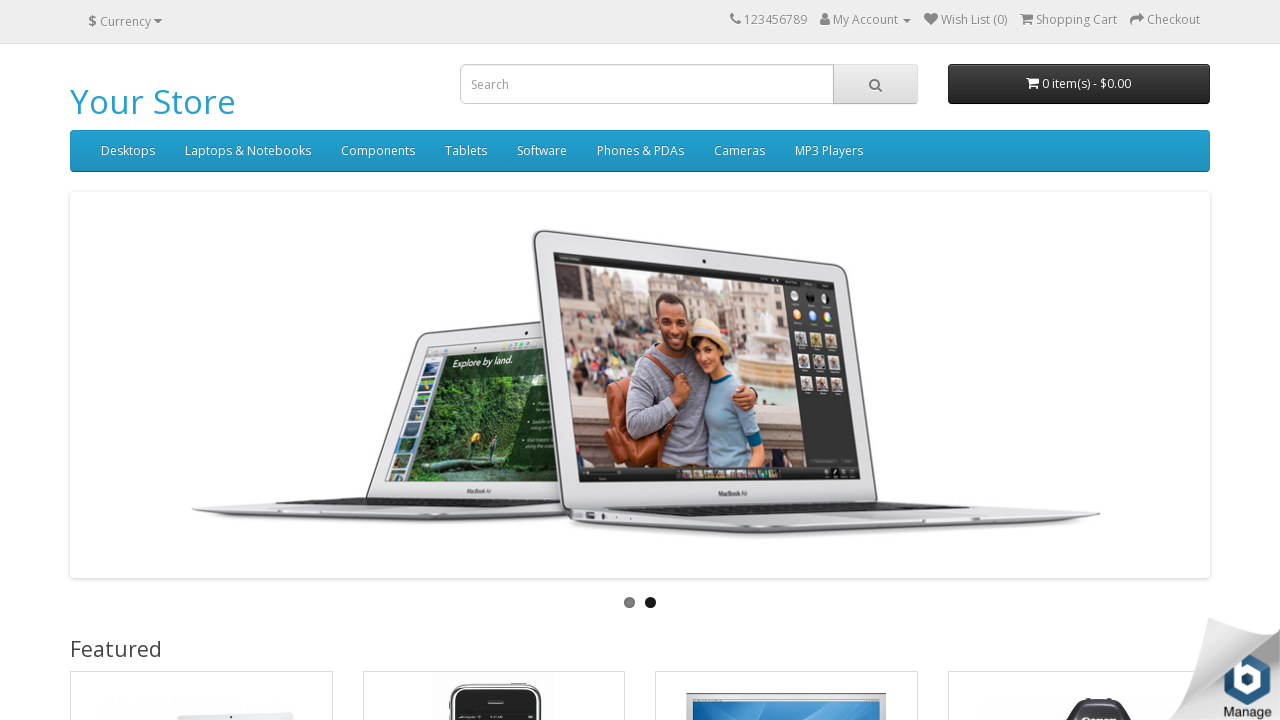